Tests window handling functionality by clicking a link that opens a new window, switching between windows, and verifying content in both windows

Starting URL: https://the-internet.herokuapp.com/windows

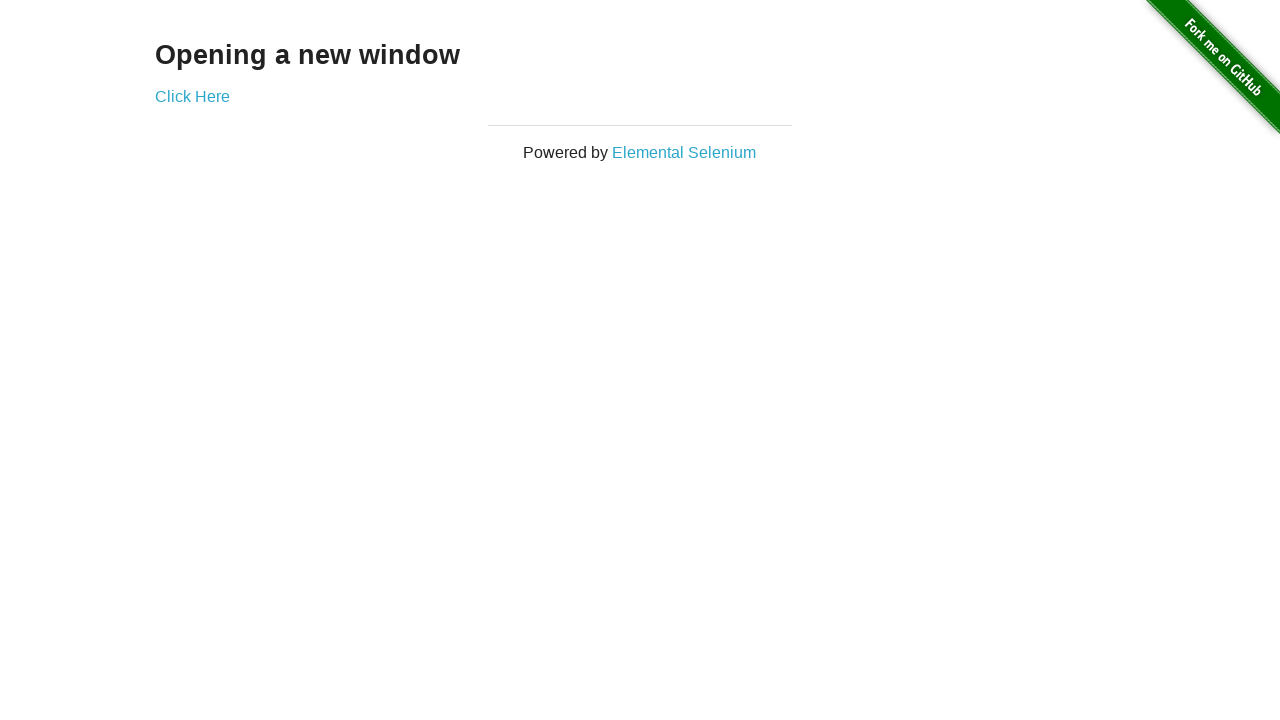

Clicked 'Click Here' link and new window opened at (192, 96) on text='Click Here'
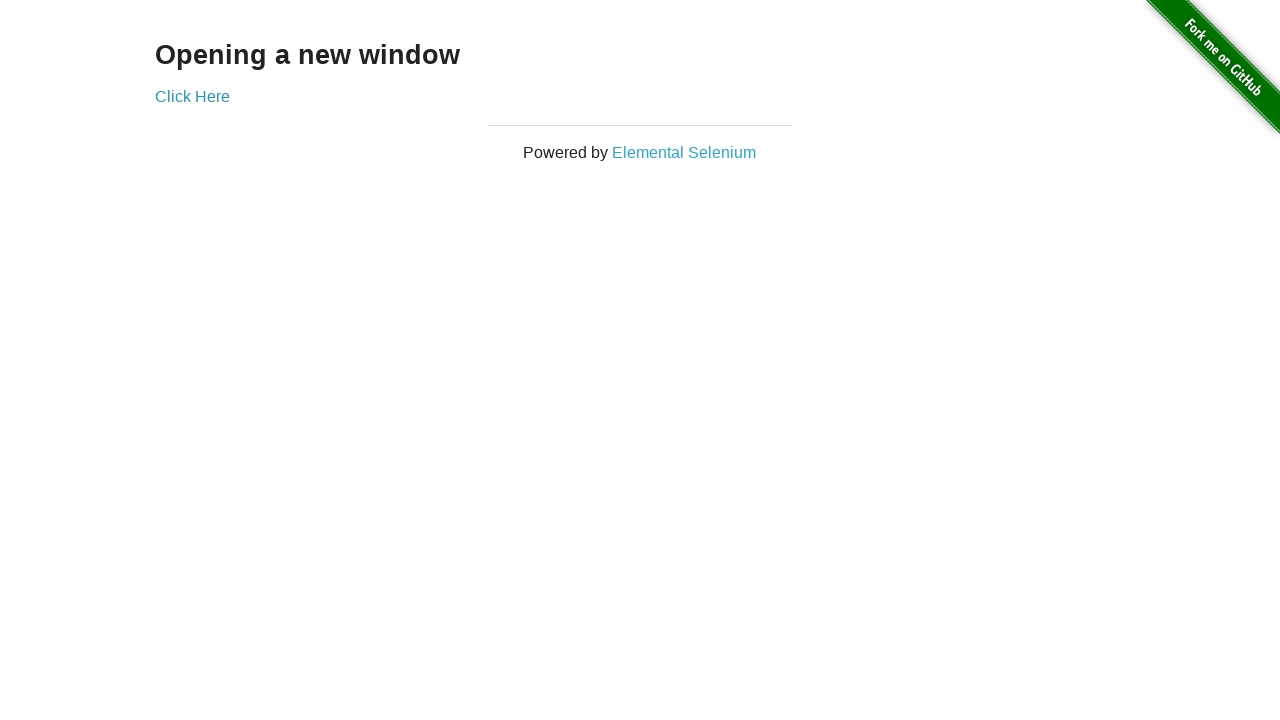

Retrieved text from new window: 'New Window'
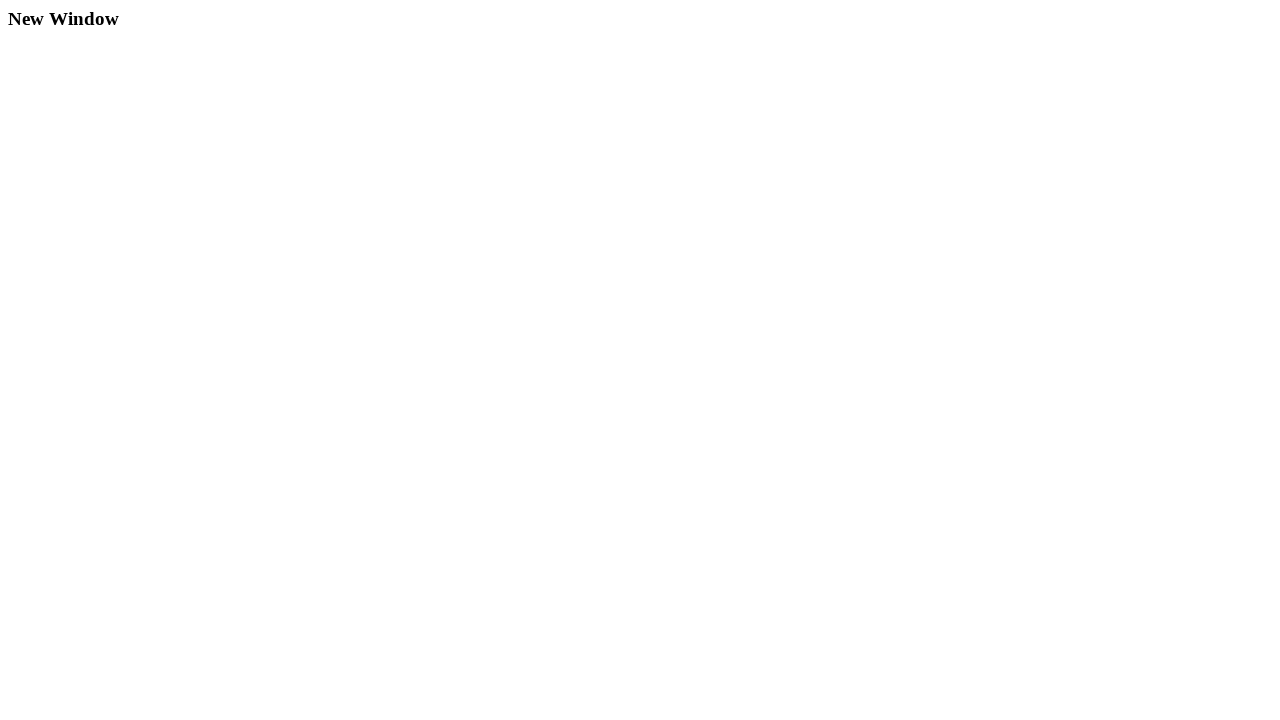

Closed the new window
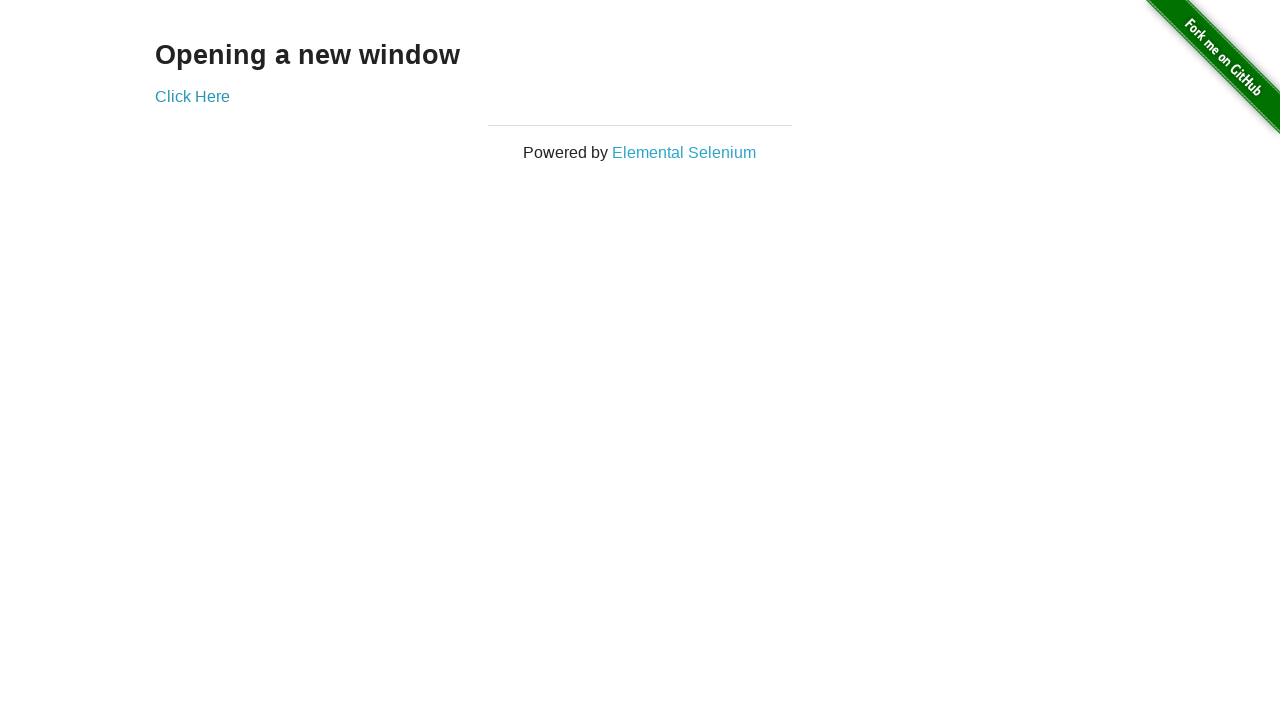

Verified original window contains 'Opening a new window' heading
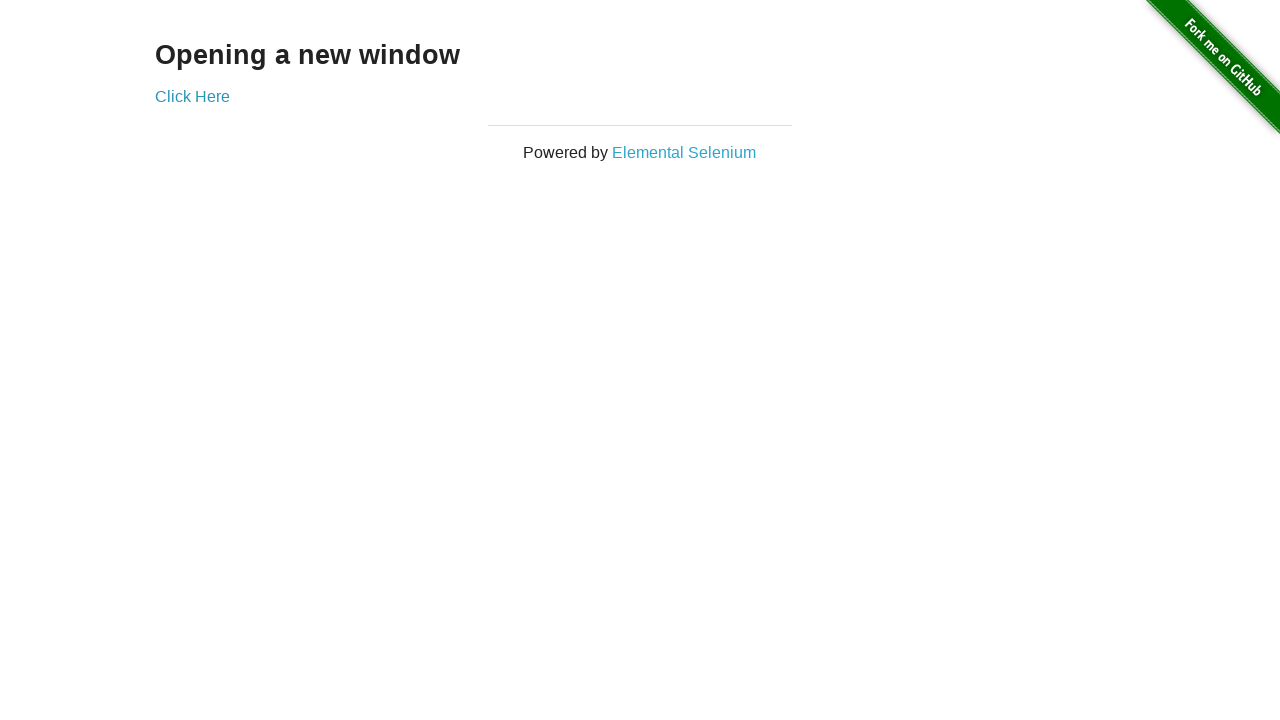

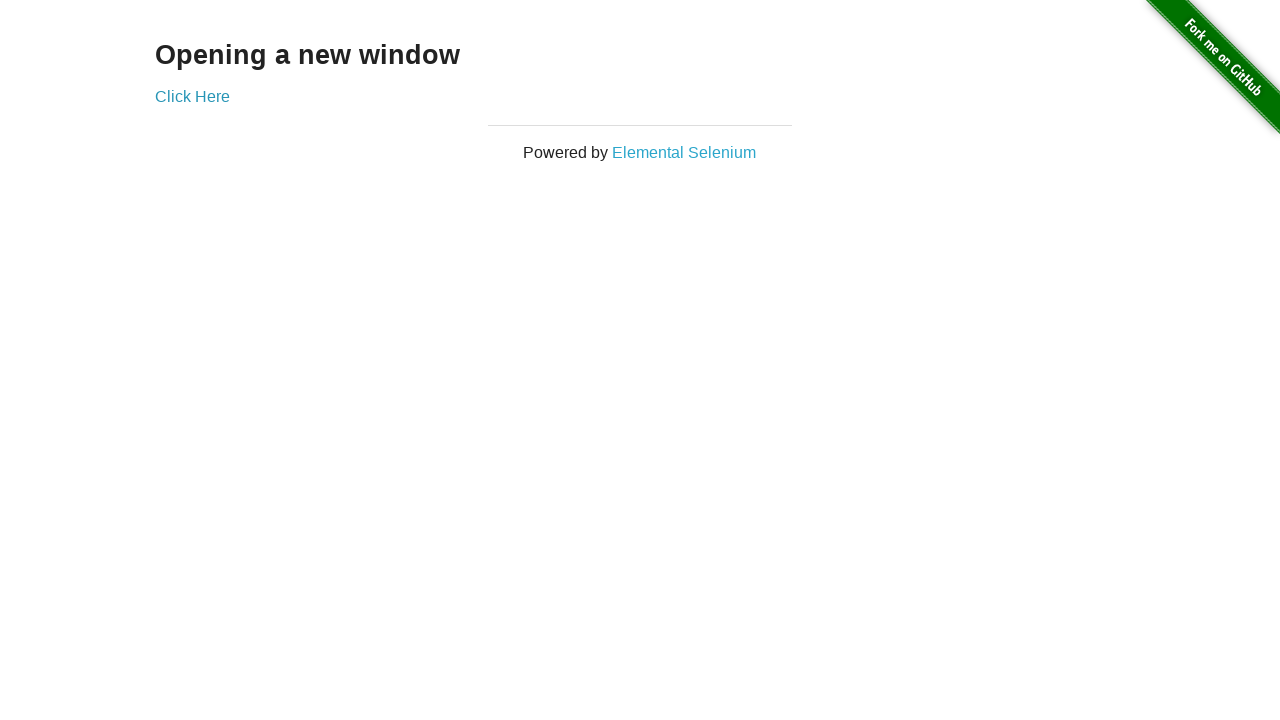